Tests handling alert and confirm dialogs by clicking buttons and accepting/dismissing the dialogs

Starting URL: https://antoniotrindade.com.br/treinoautomacao/elementsweb.html

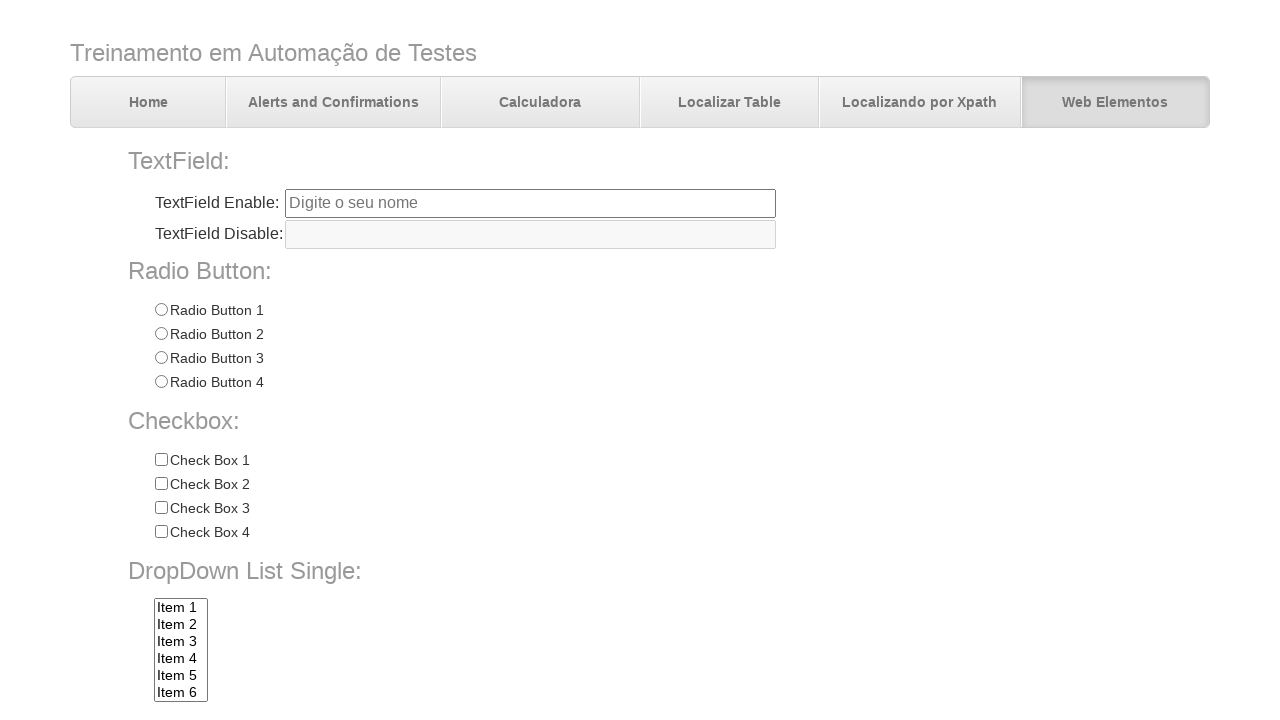

Set up dialog handler to accept alert dialog with message 'Eu sou um alerta!'
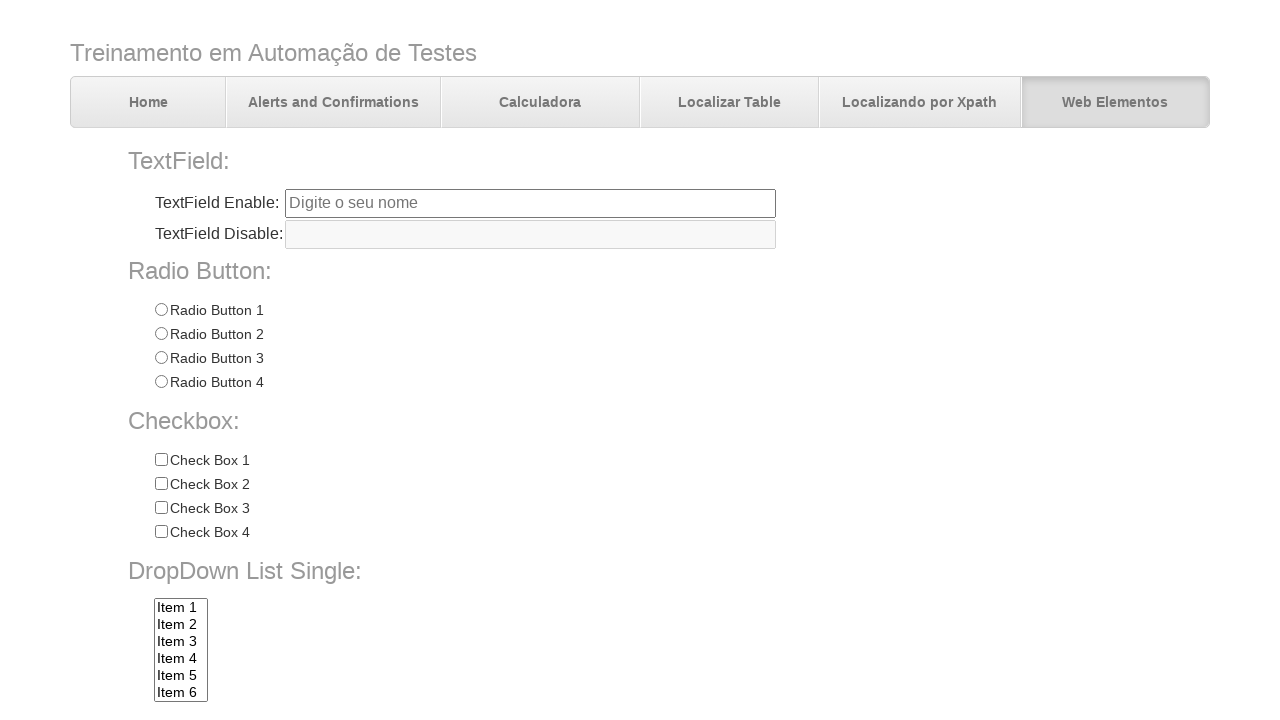

Clicked alert button to trigger alert dialog at (366, 644) on input[name='alertbtn']
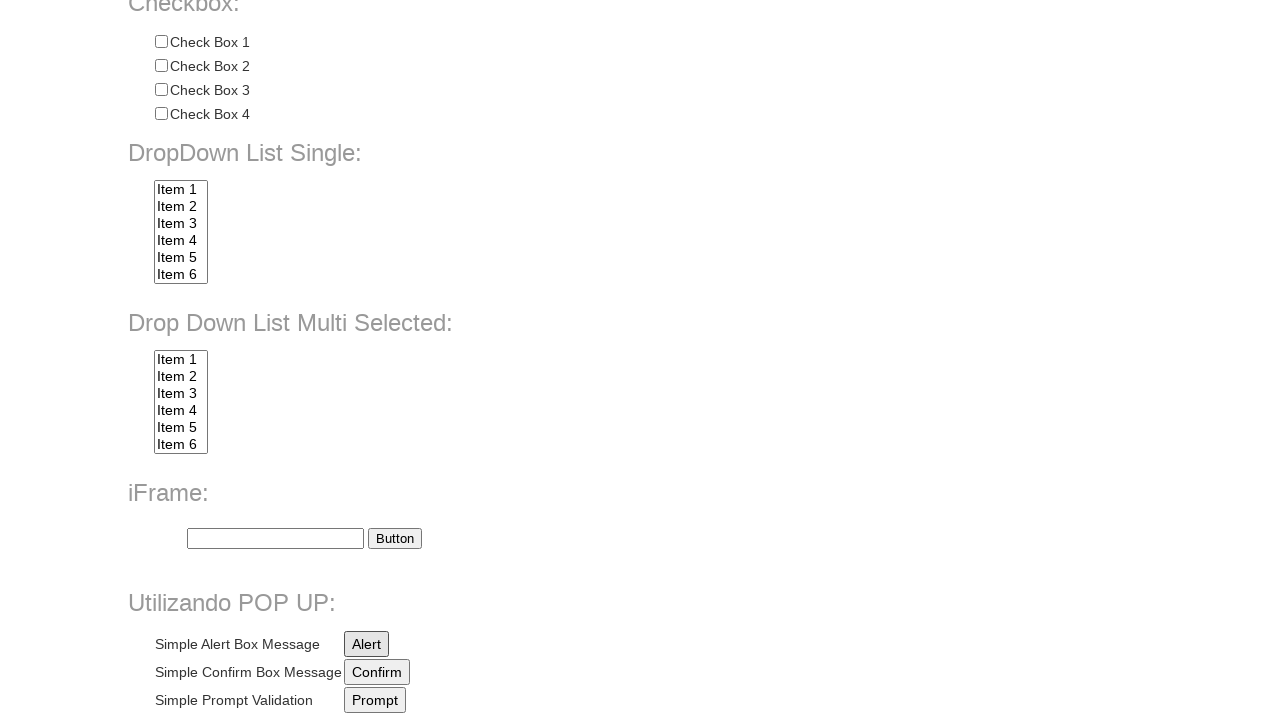

Set up dialog handler to dismiss confirm dialog with message 'Pressione um botão!'
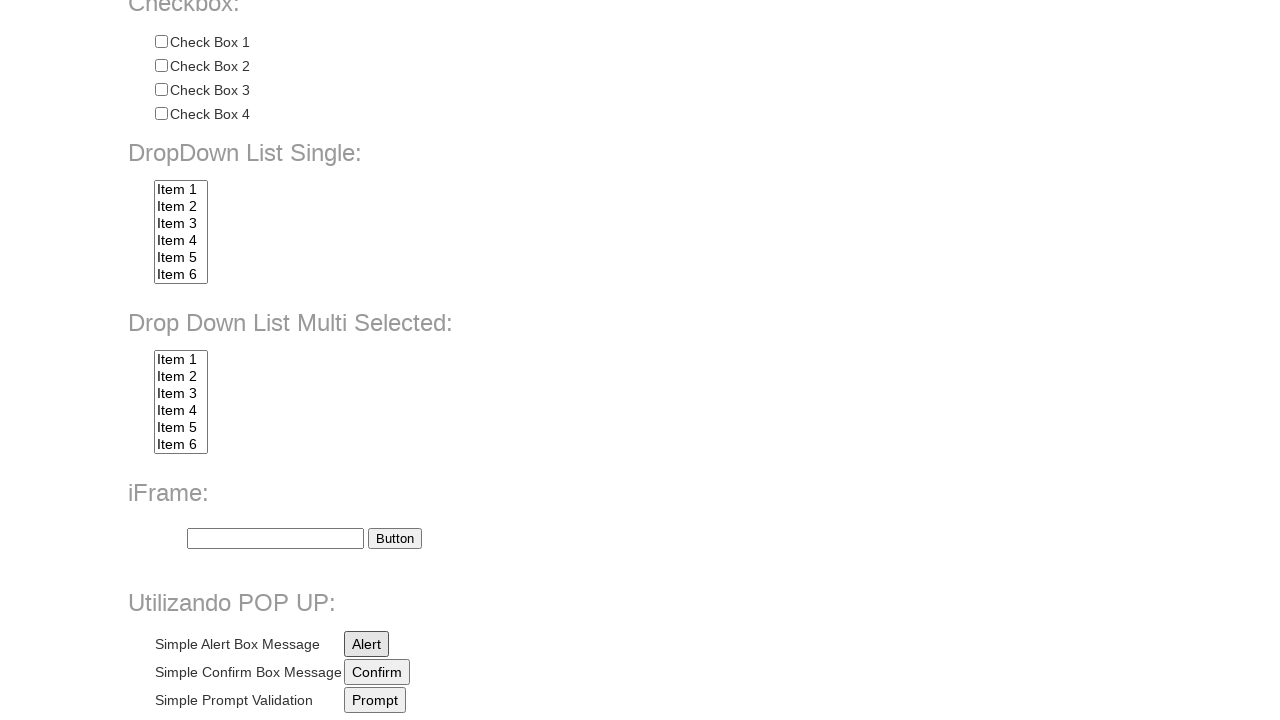

Clicked confirm button to trigger confirm dialog at (377, 672) on input[name='confirmbtn']
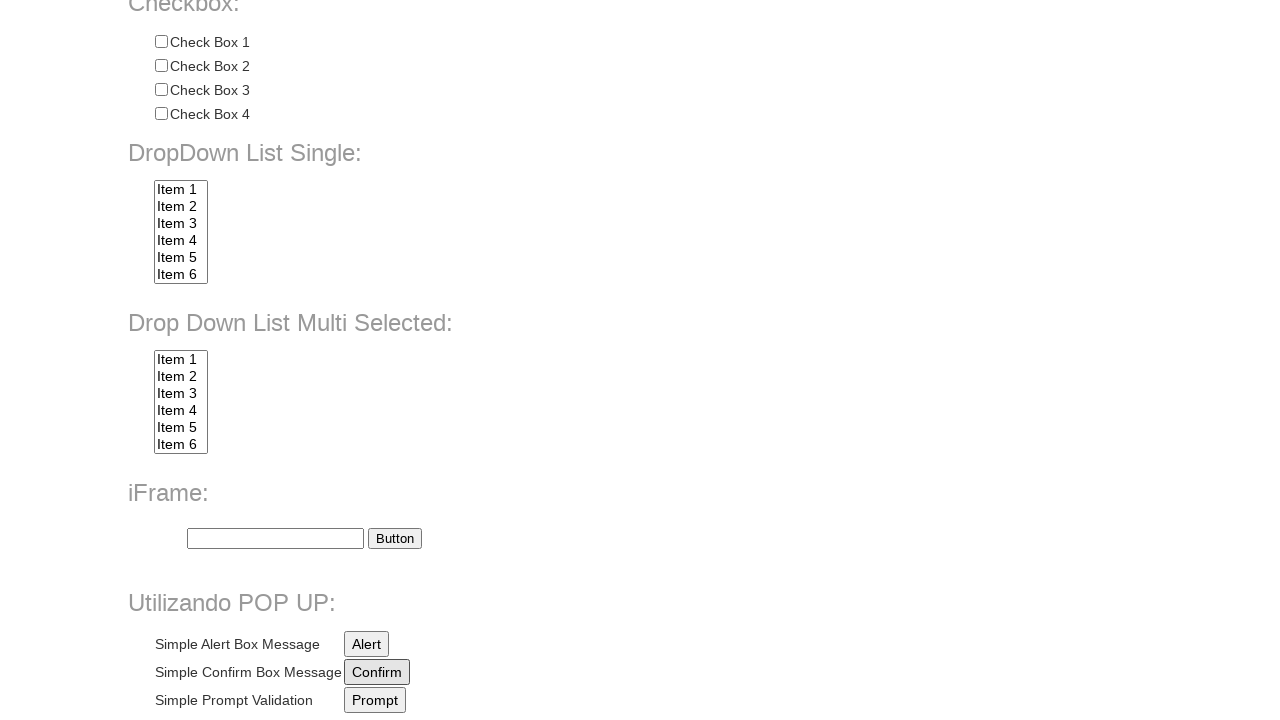

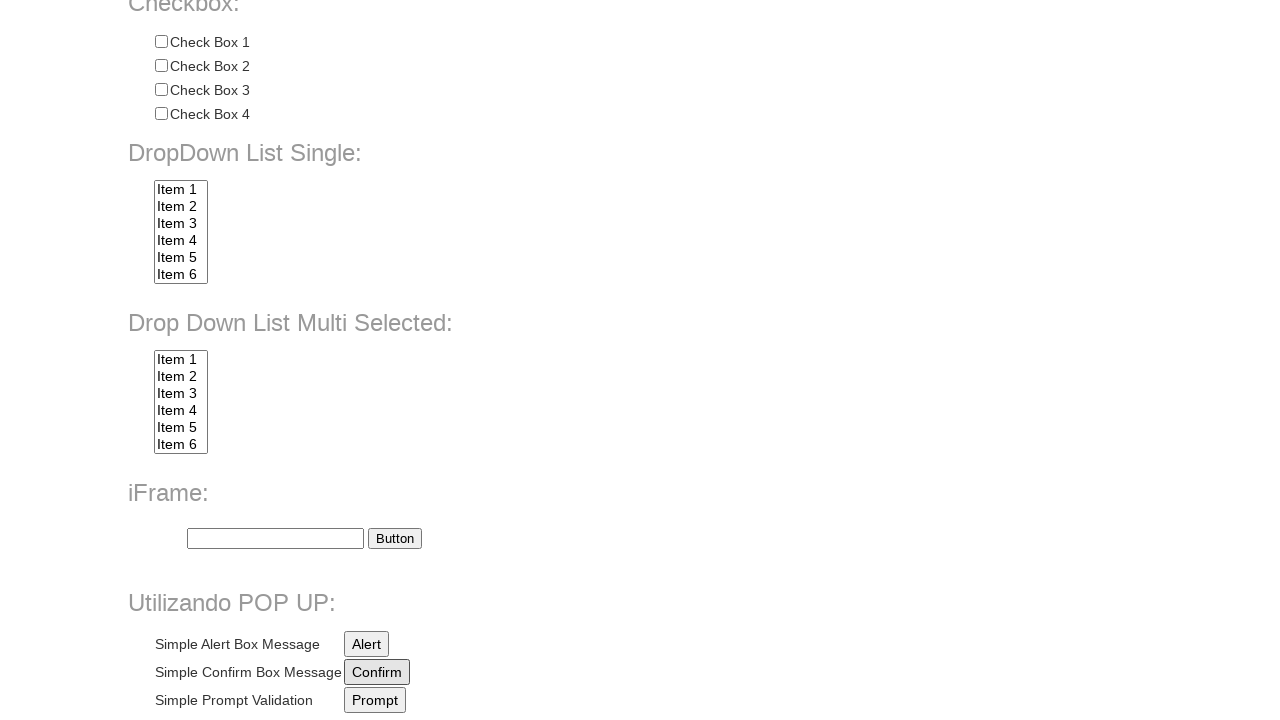